Tests dropdown selection by selecting an option and verifying it is selected

Starting URL: https://the-internet.herokuapp.com/dropdown

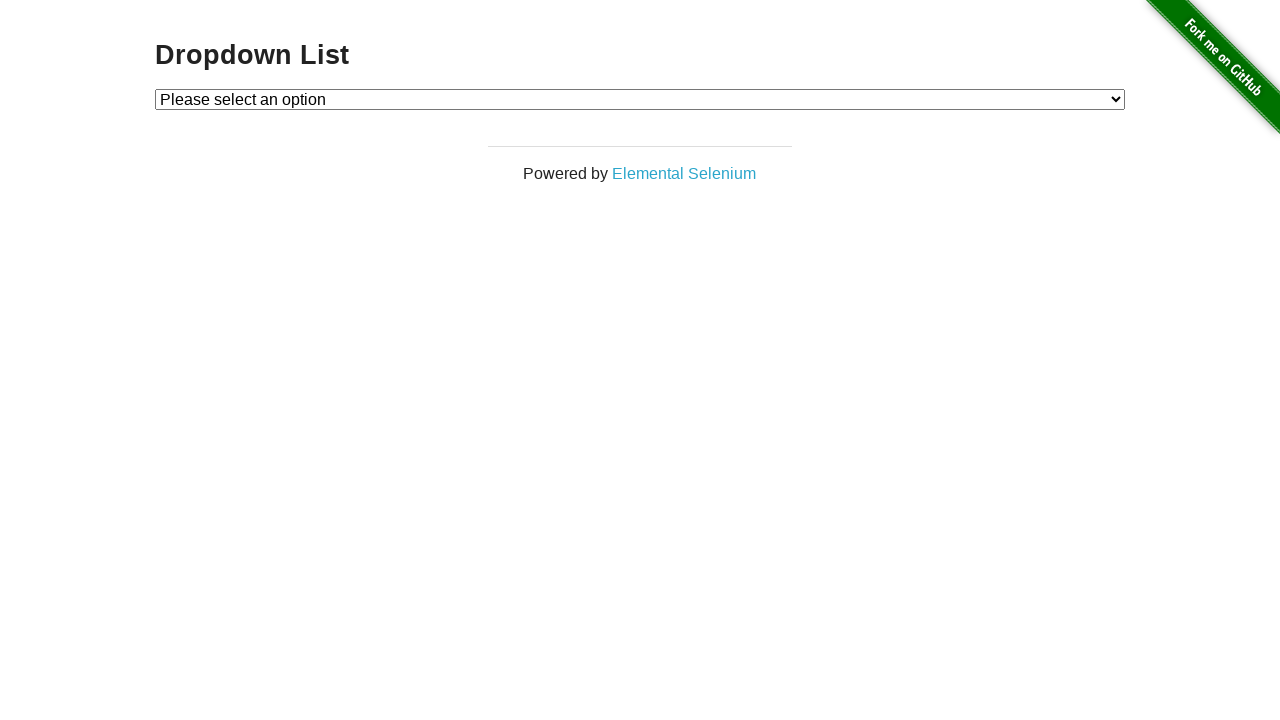

Selected option 2 from dropdown on select#dropdown
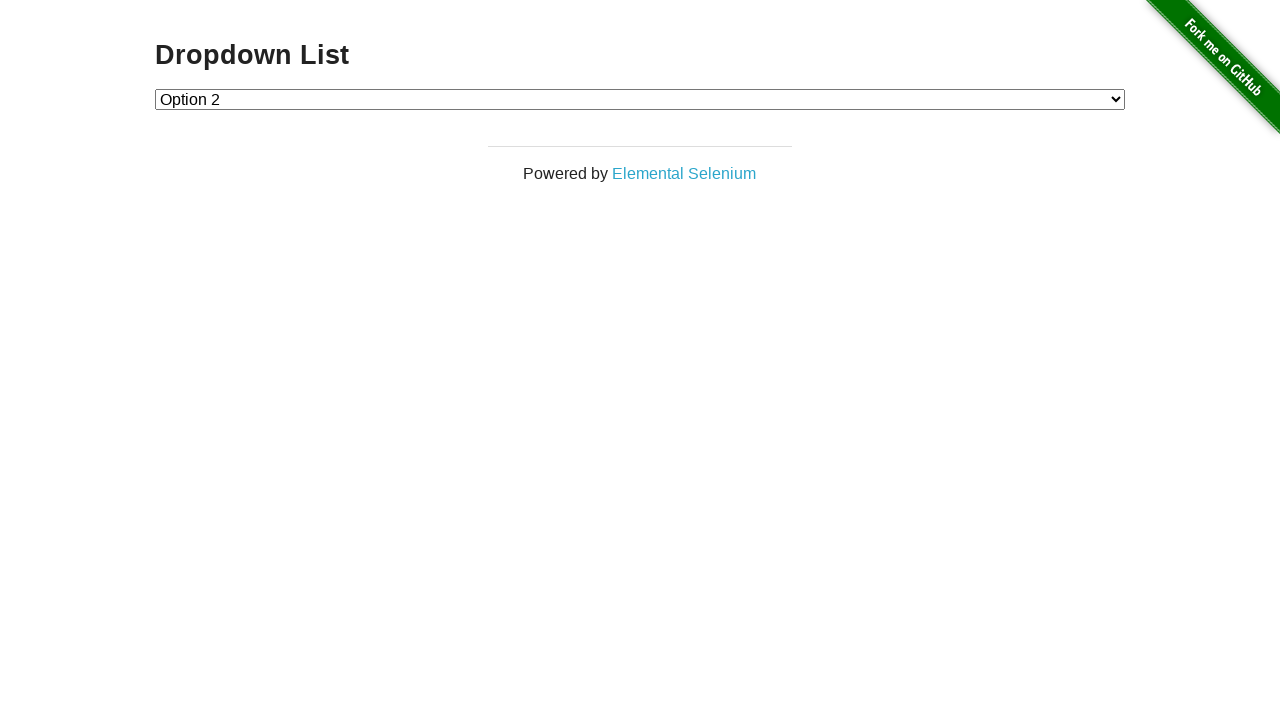

Verified that option 2 is selected in dropdown
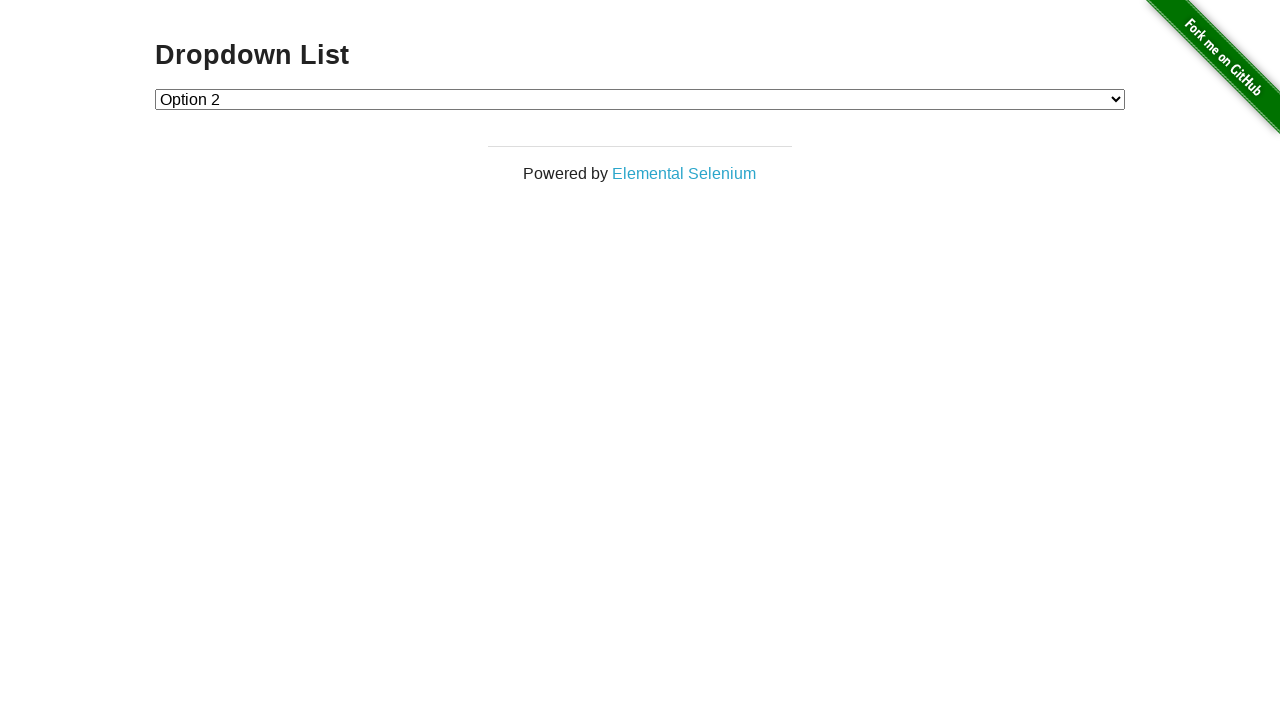

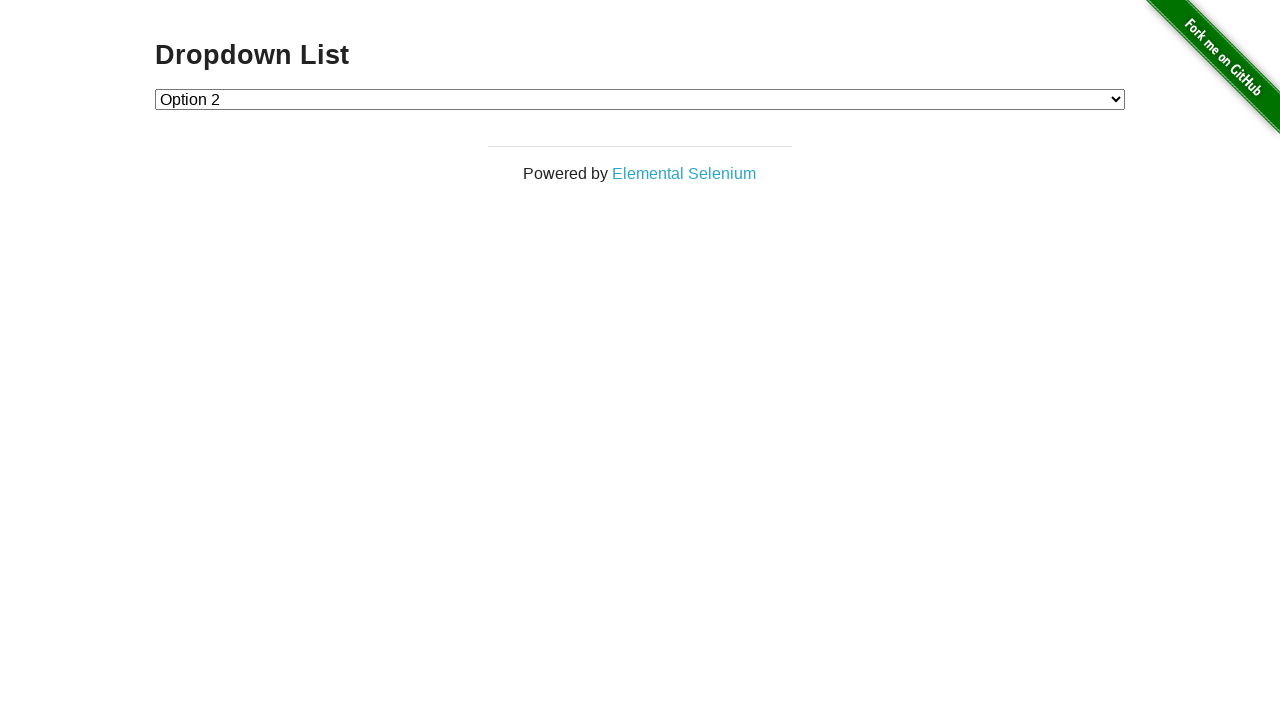